Navigates to Rediff stock gainers page and verifies that stock data table is displayed with stock names and prices visible using XPath axes locators.

Starting URL: https://money.rediff.com/gainers/bse/daily/groupa?src=gain_lose

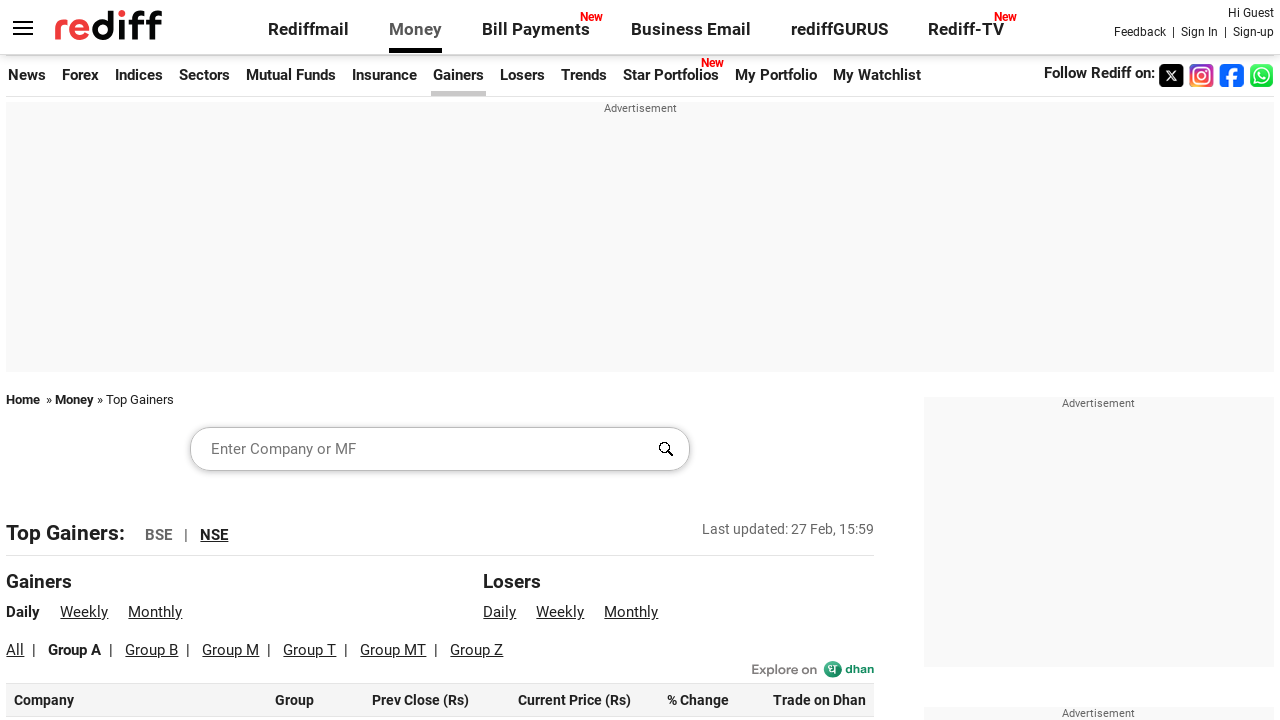

Stock table loaded successfully
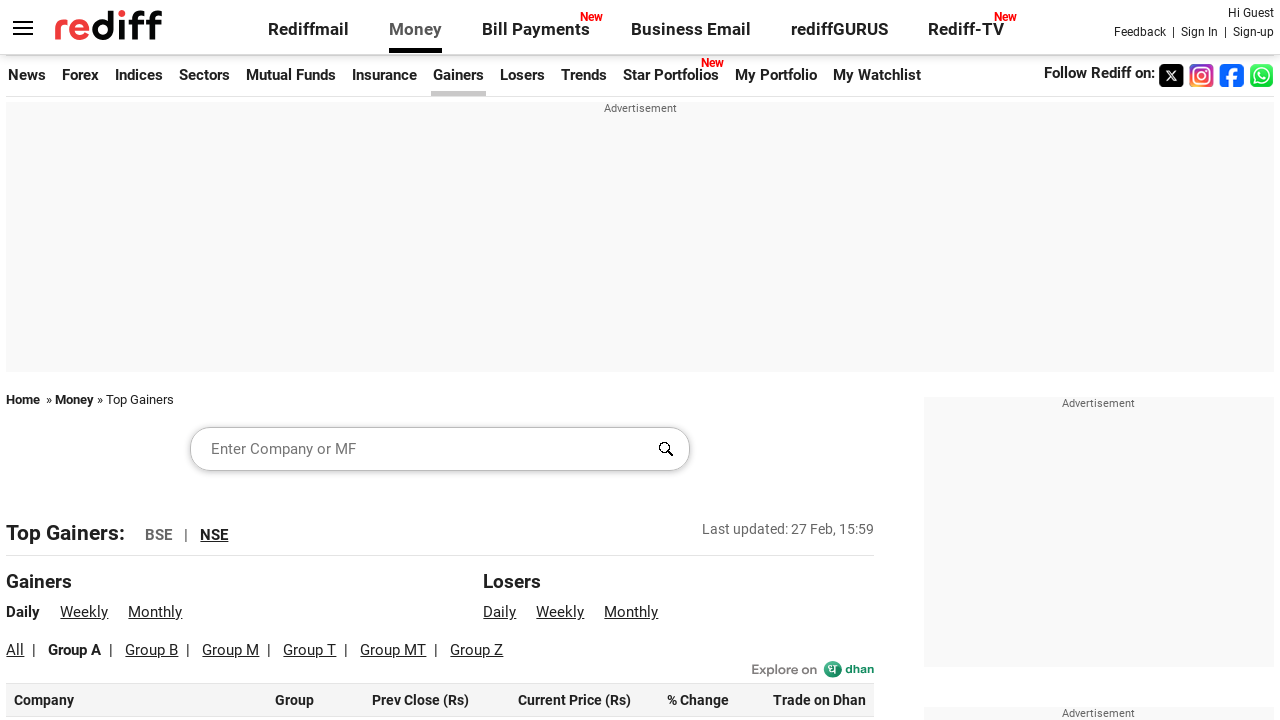

Stock links are present in the table
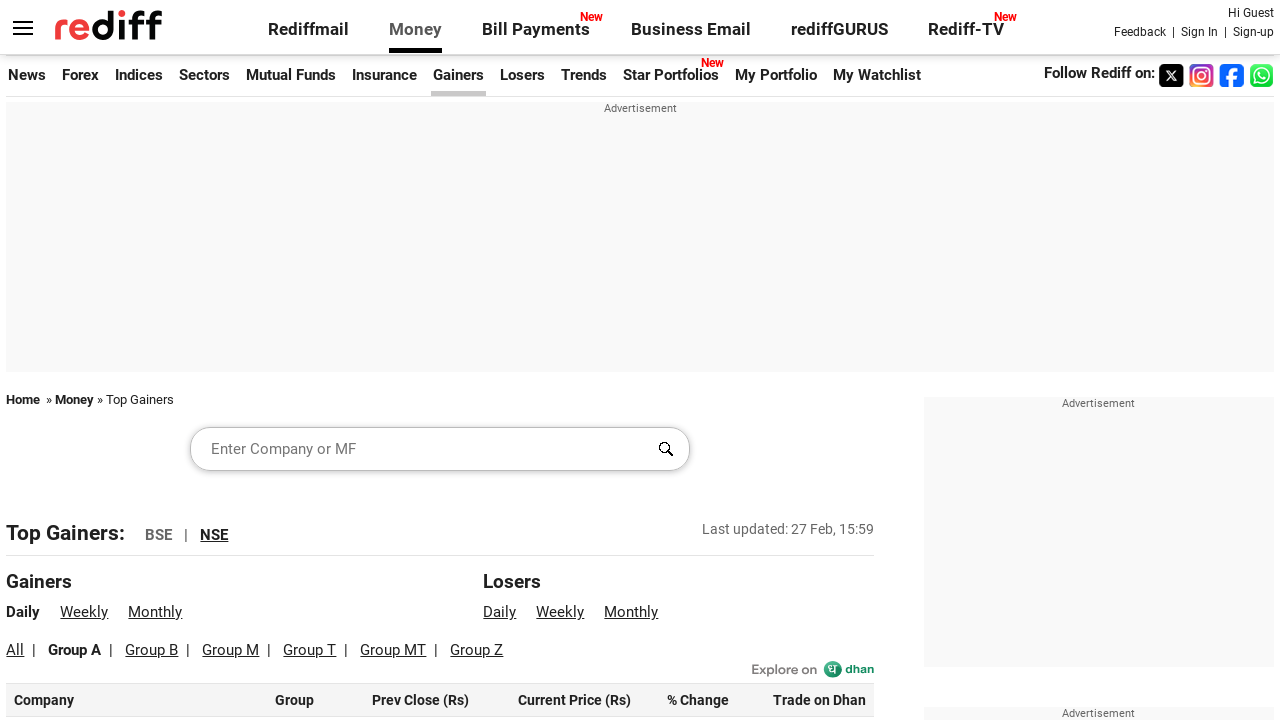

Located Aditya Birla stock link
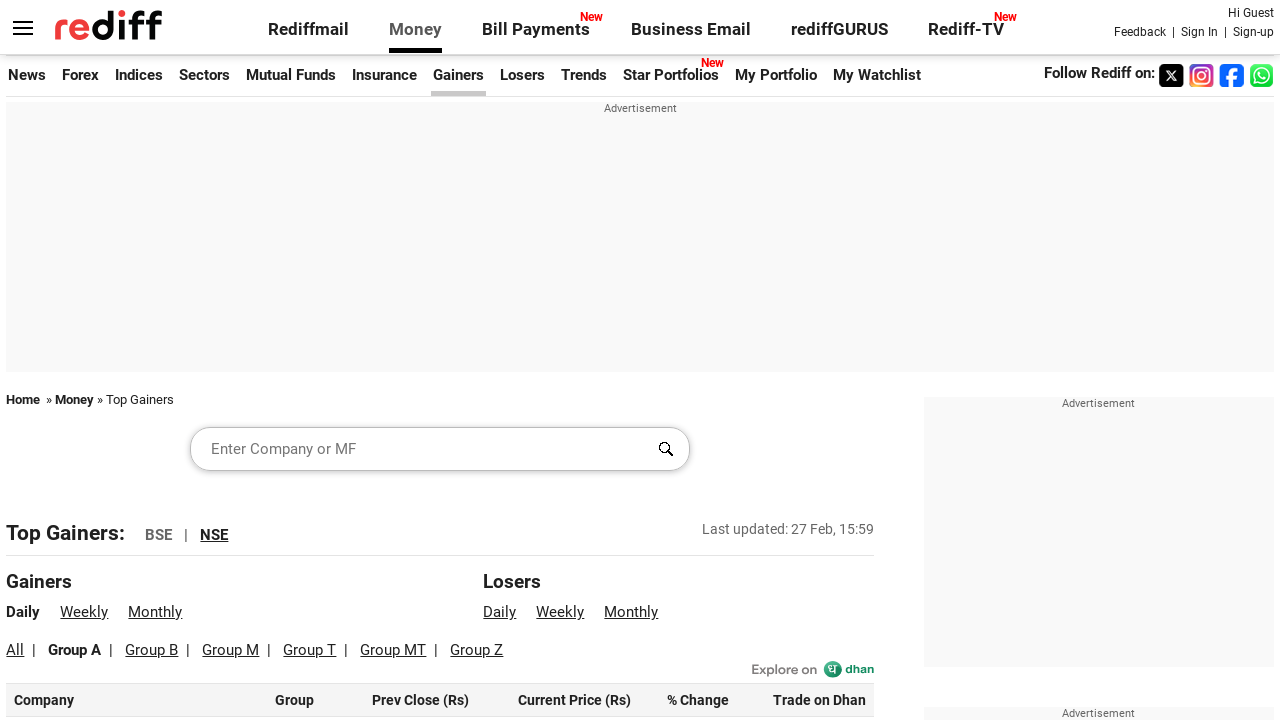

Price data found in first stock row
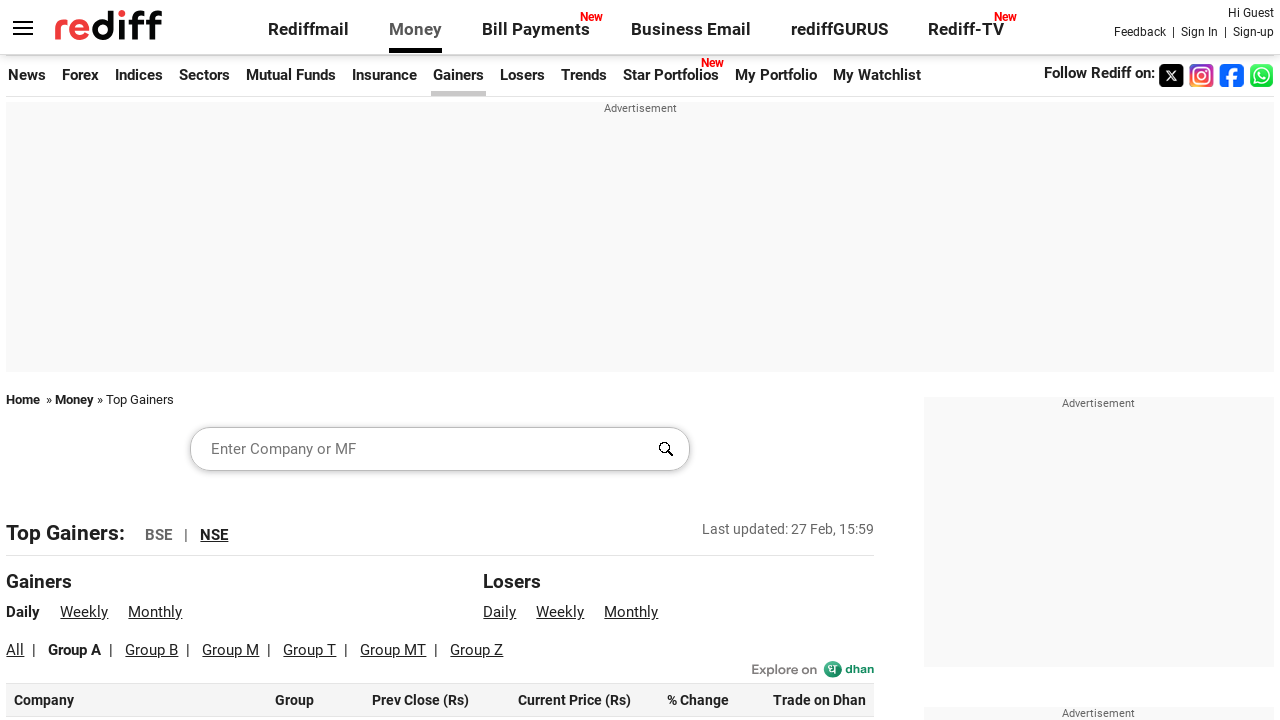

Viewport set to 1920x1080
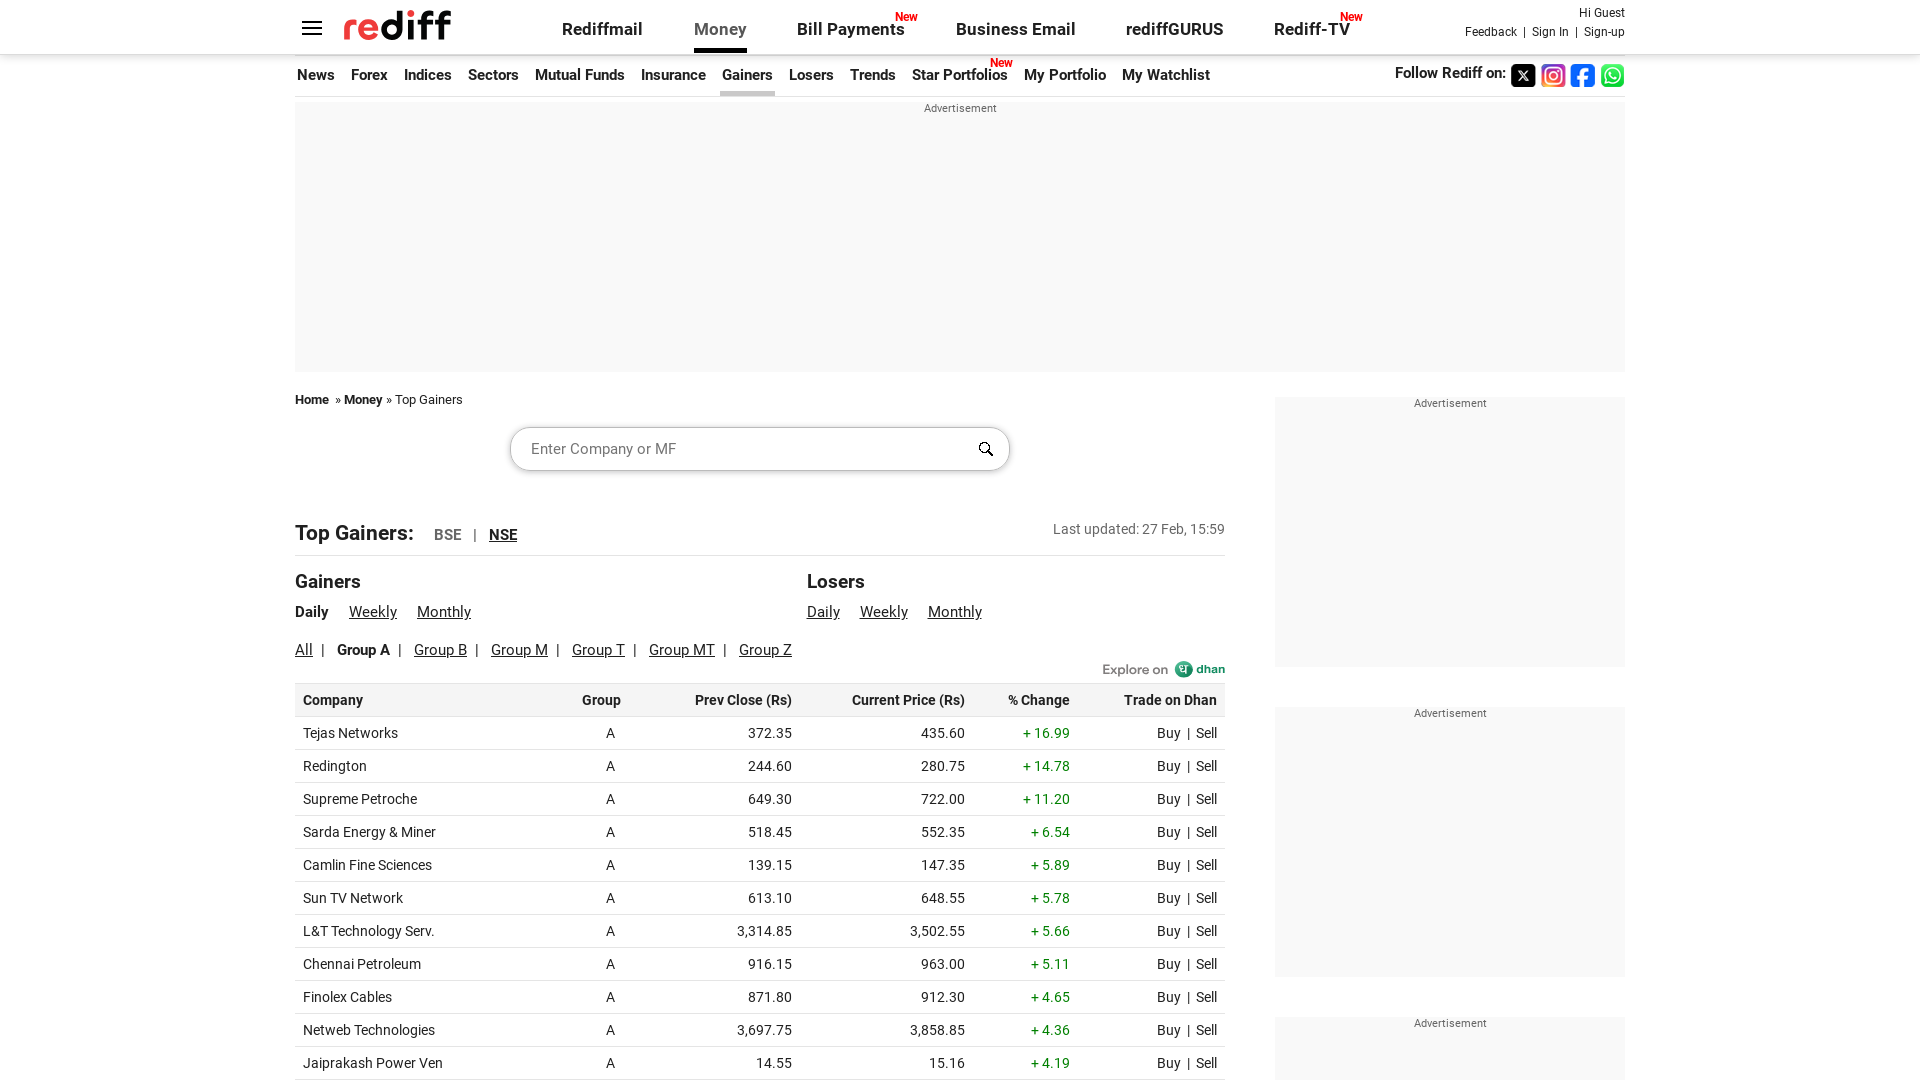

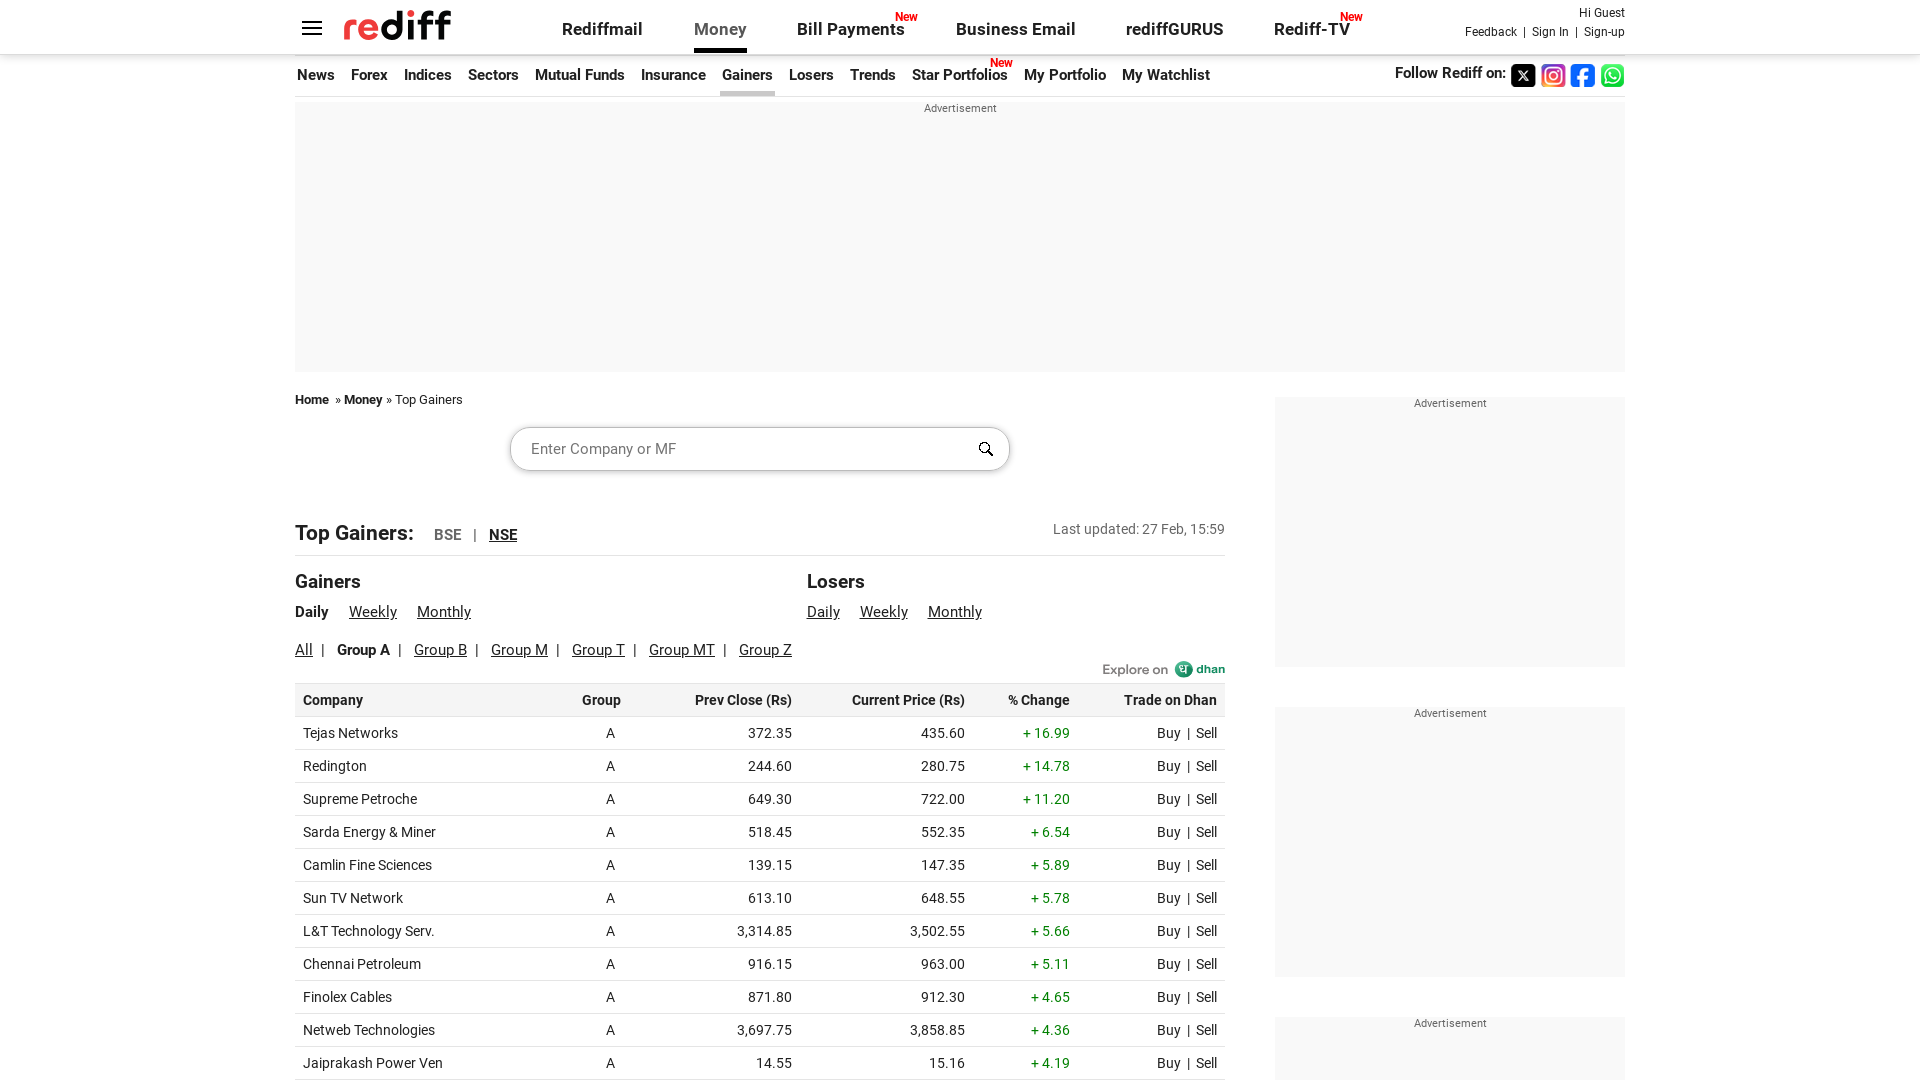